Tests navigation to the Tags page by clicking the Tags link and verifying the page loads correctly.

Starting URL: https://idvorkin.github.io/

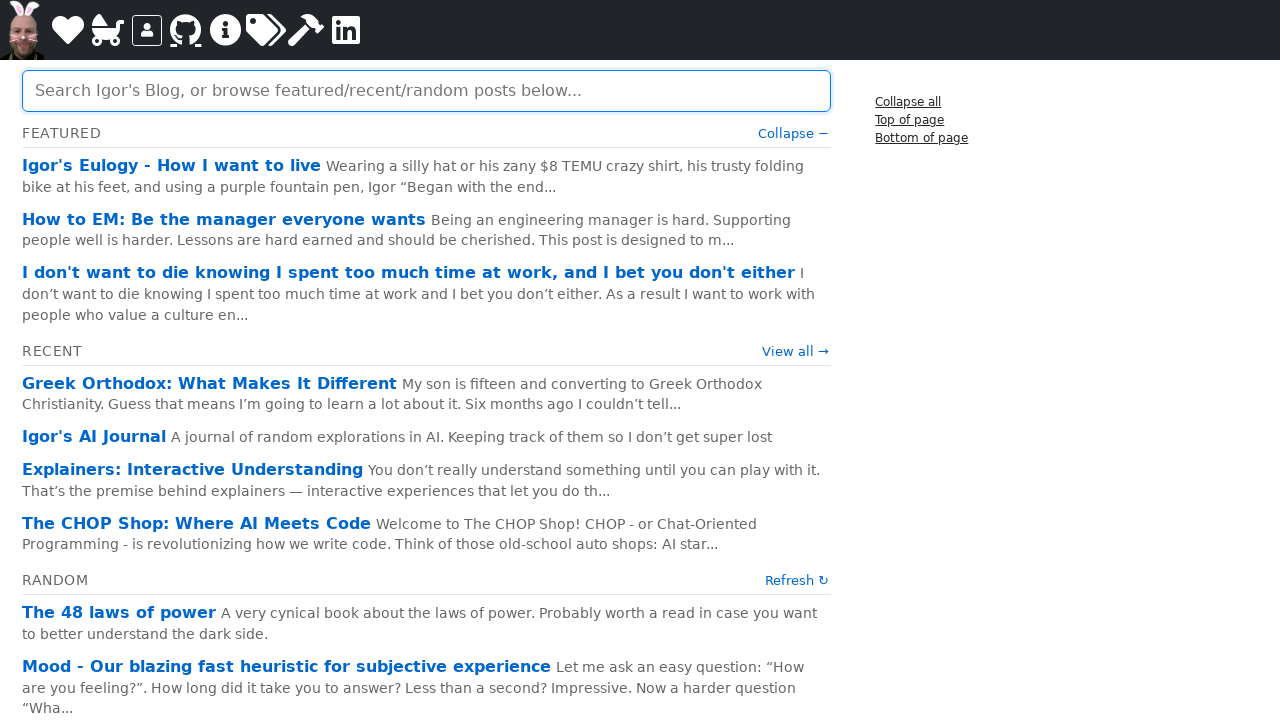

Clicked the Tags link at (266, 30) on a[href="/tags"]
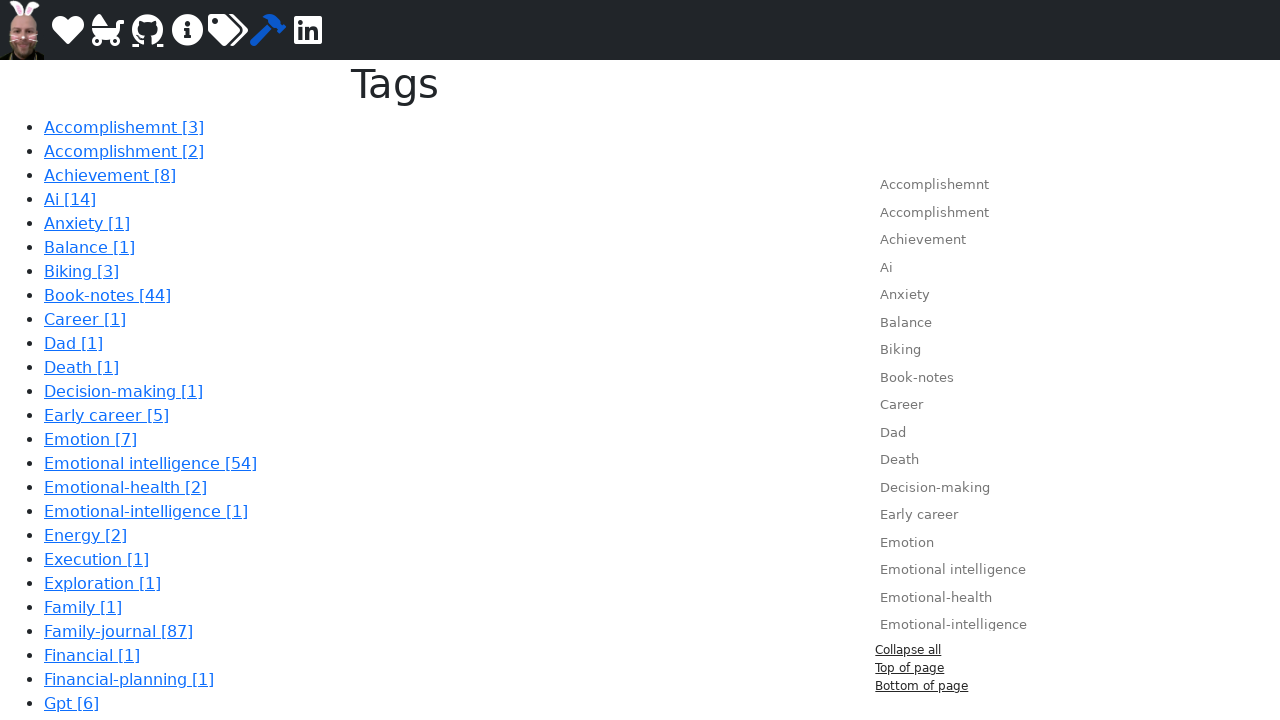

Waited for navigation to Tags page URL
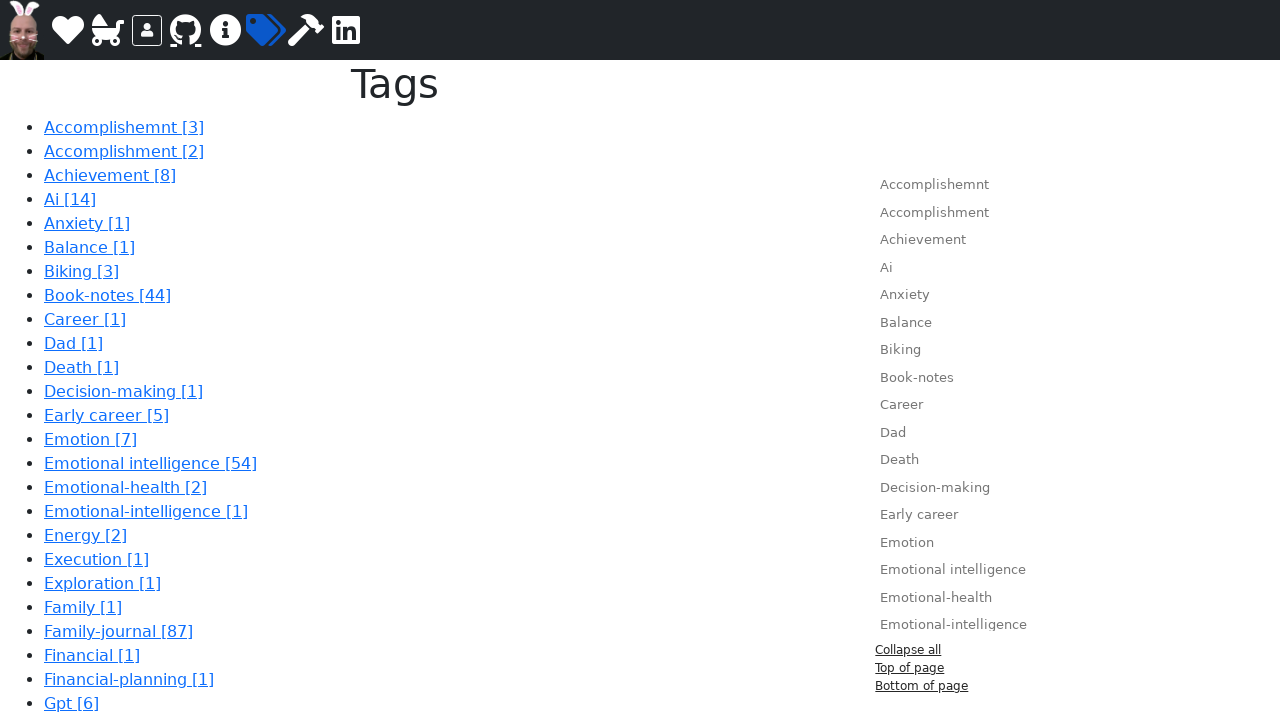

Tags page body content loaded
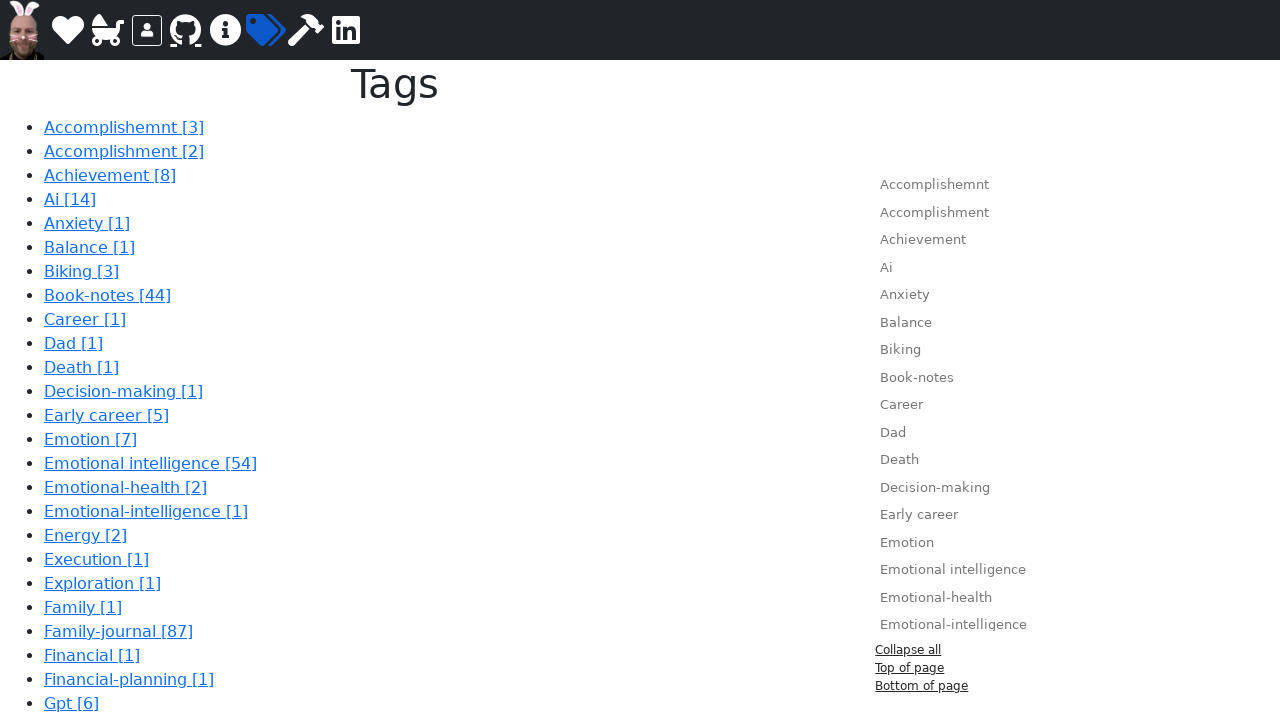

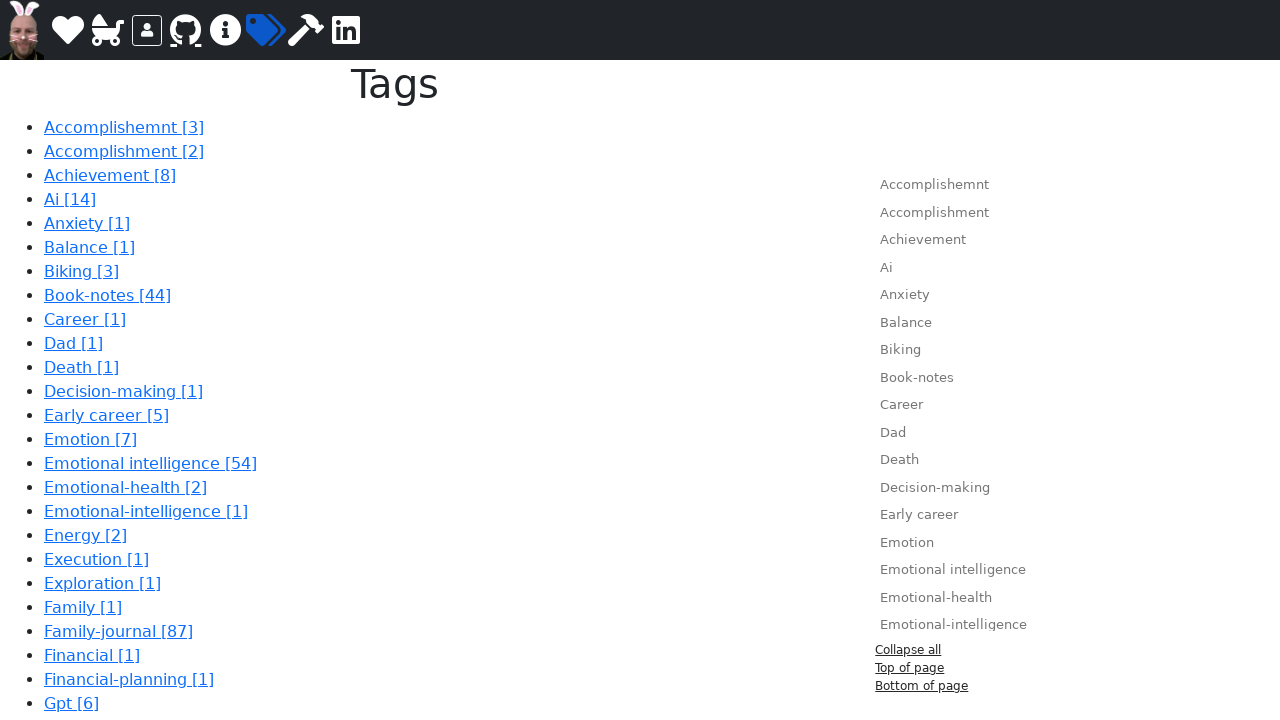